Tests the autosuggest/autocomplete dropdown functionality by typing a partial country name and selecting the matching option "India" from the suggestions list.

Starting URL: https://rahulshettyacademy.com/dropdownsPractise/

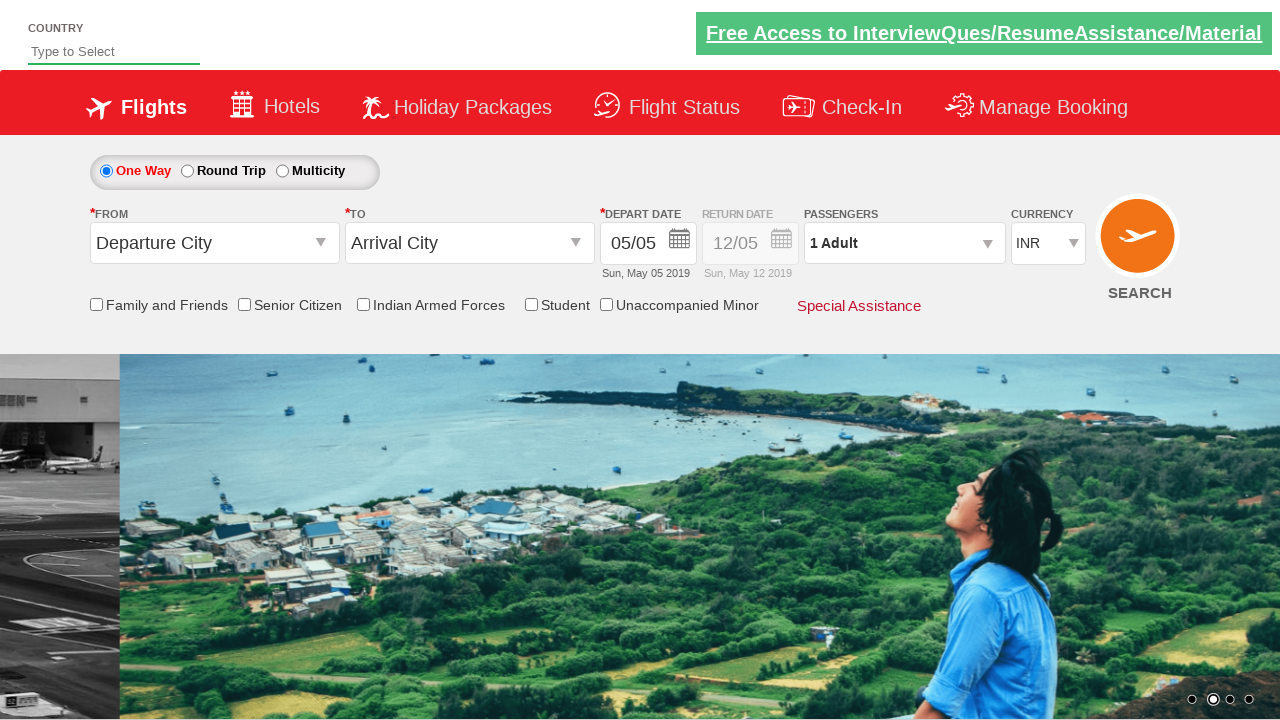

Typed 'ind' in autosuggest field to trigger dropdown suggestions on #autosuggest
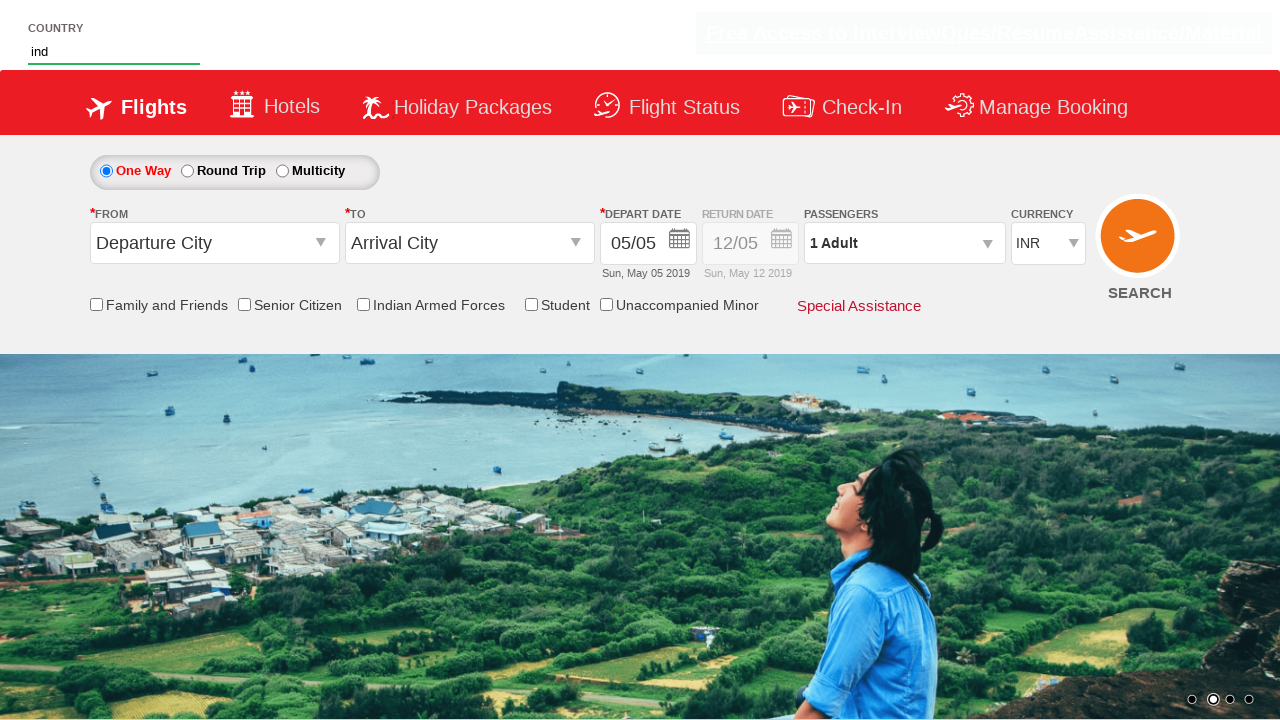

Autosuggest dropdown options appeared
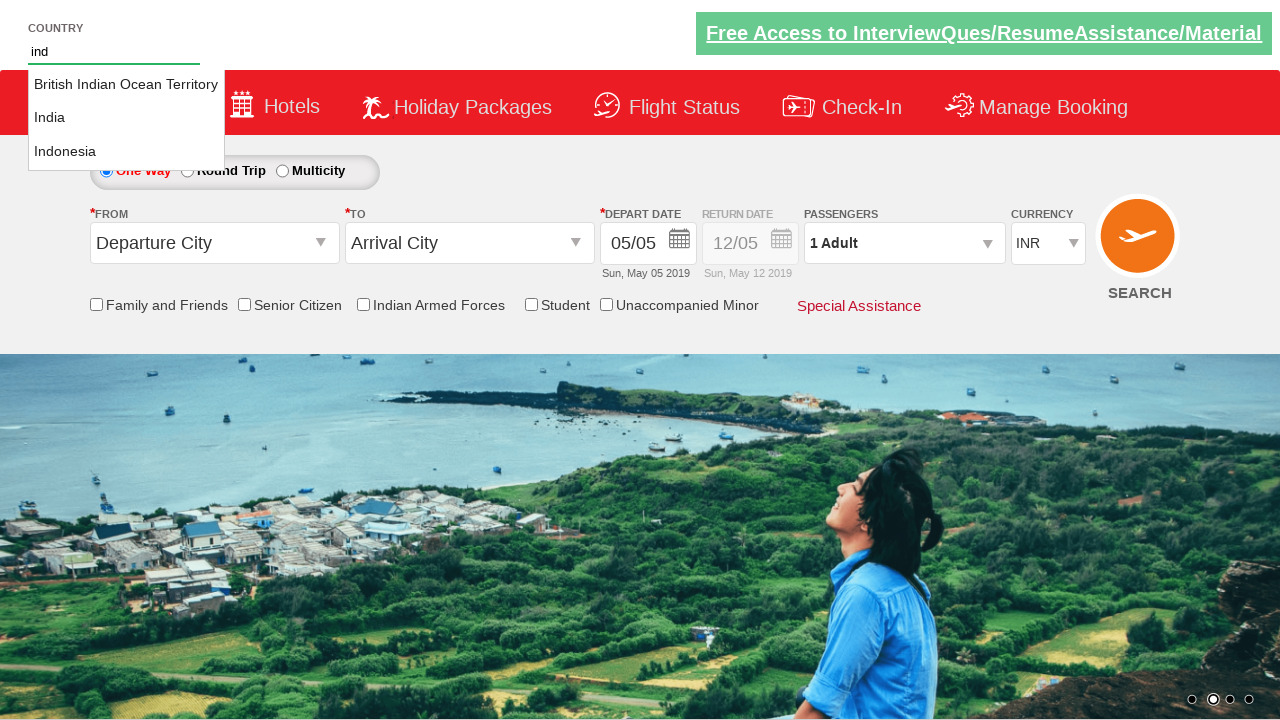

Retrieved all autosuggest option elements
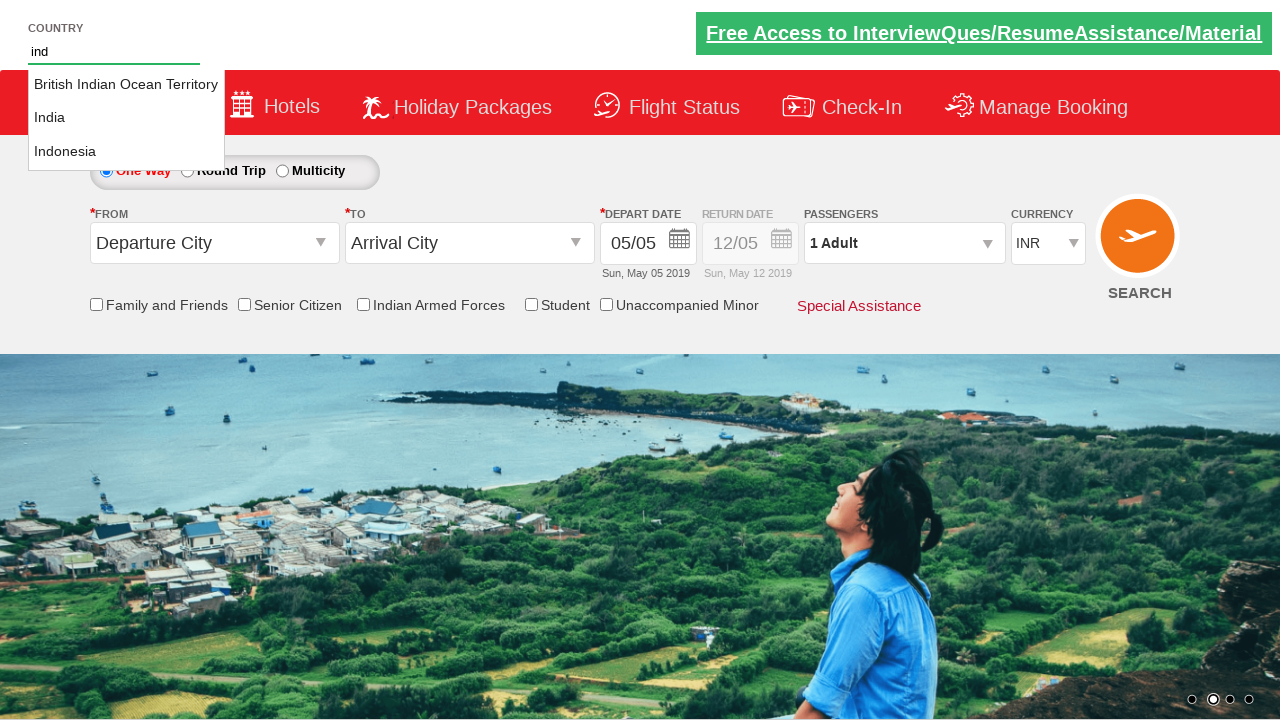

Selected 'India' from autosuggest dropdown at (126, 118) on li[class*='ui-menu-item'] a >> nth=1
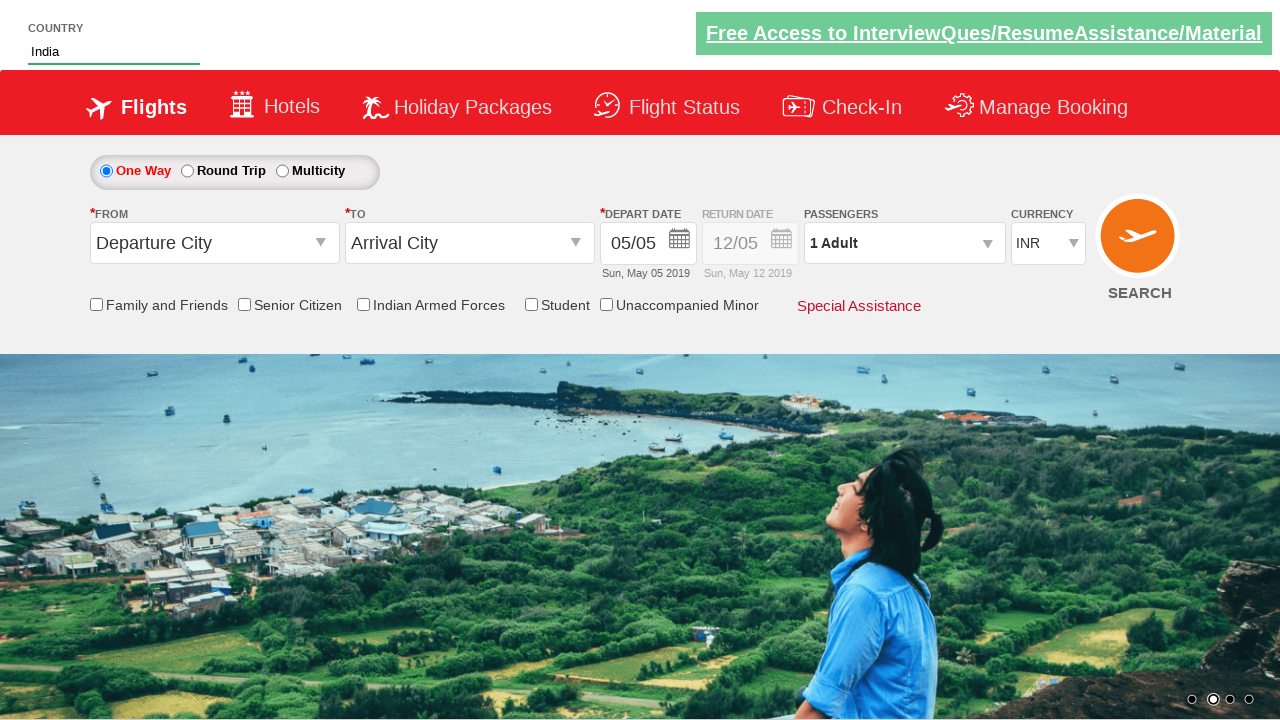

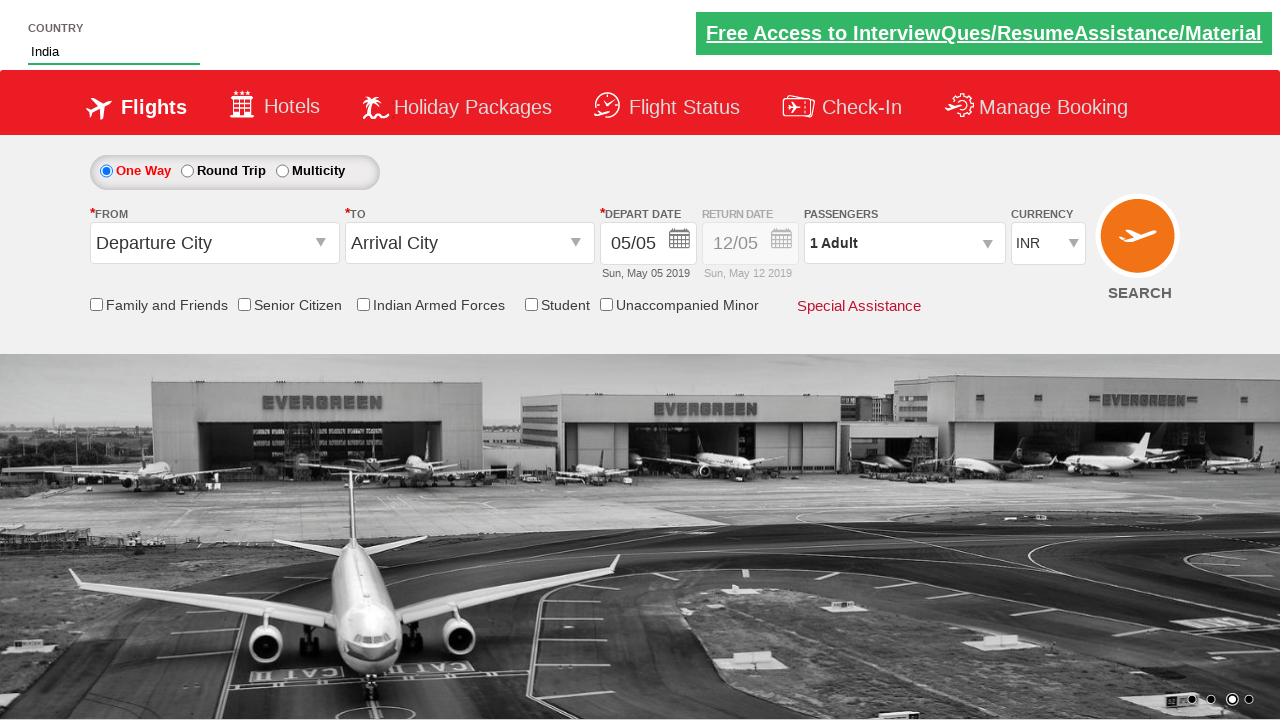